Tests that focusable elements can receive and display focus properly

Starting URL: https://world.optimizely.com/products/product-migration/

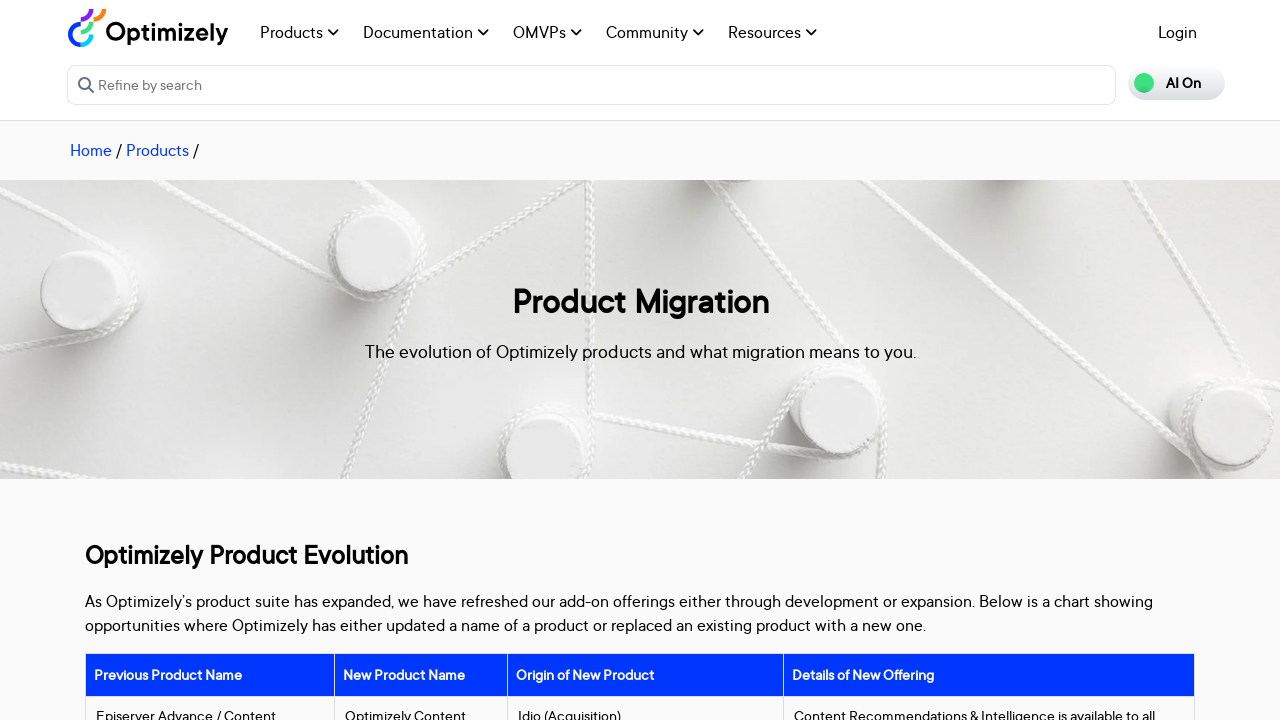

Waited for page to reach networkidle state
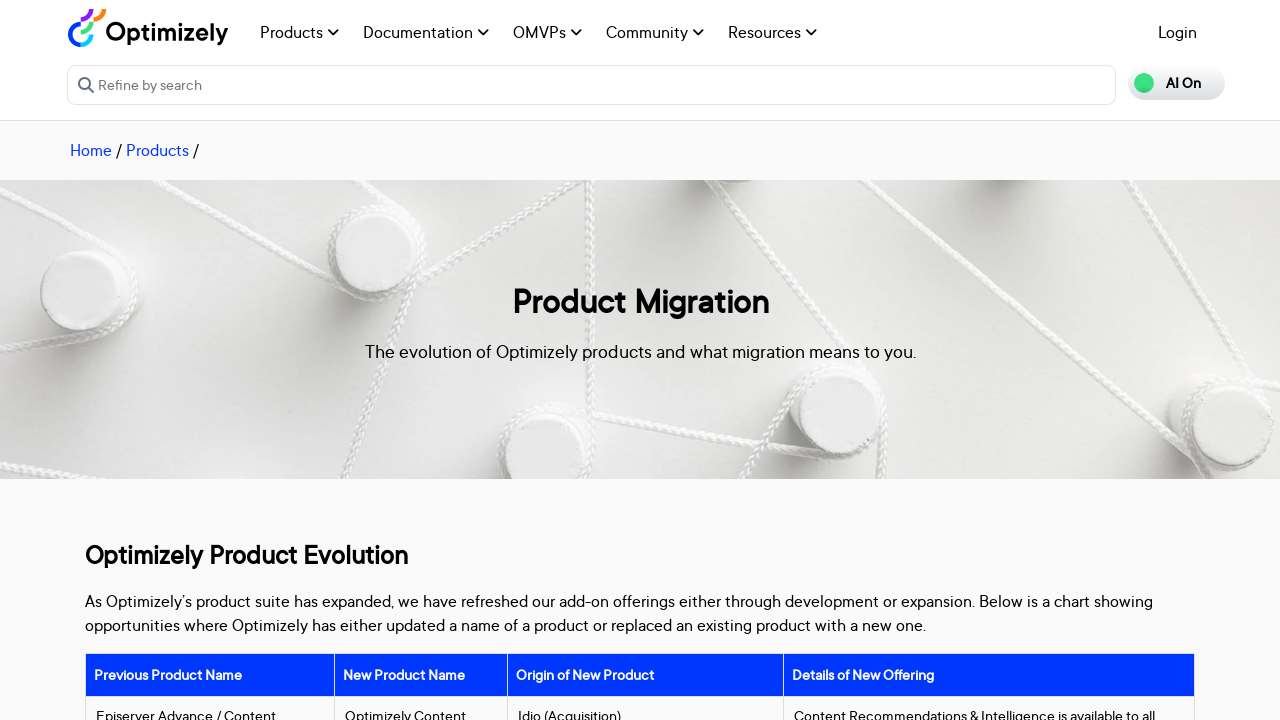

Located all visible focusable elements (buttons, links, inputs)
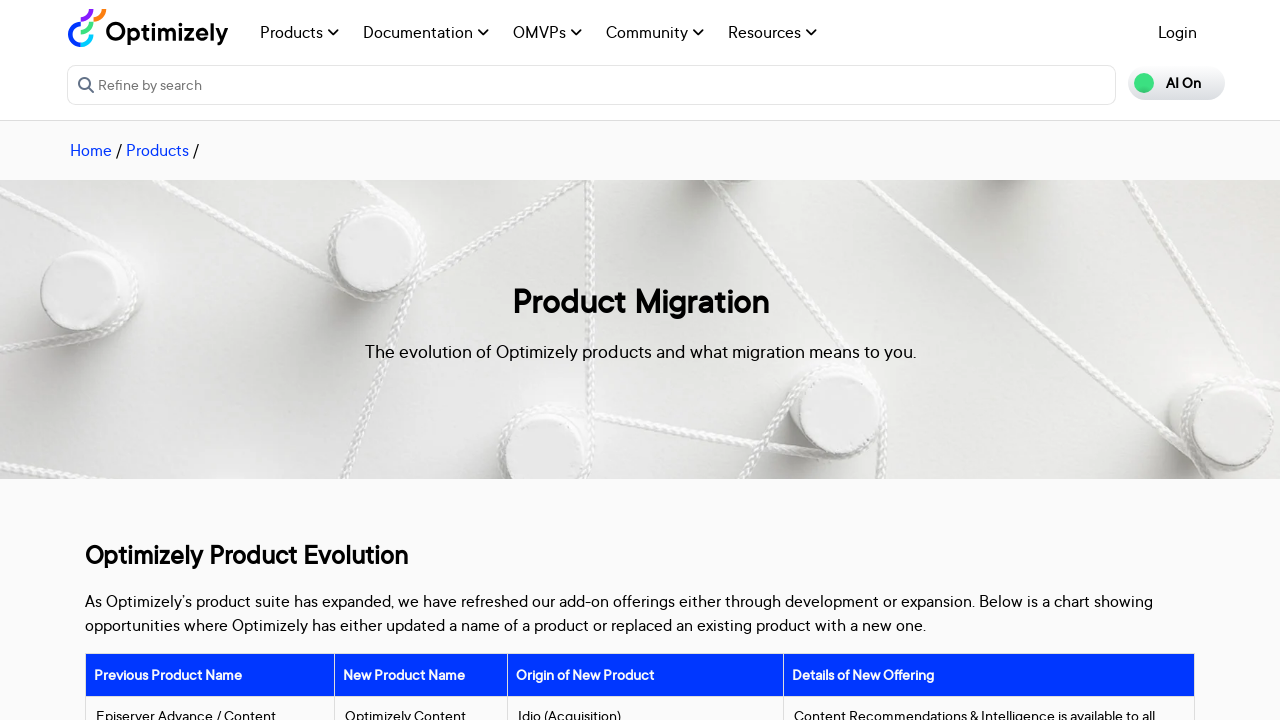

Selected first focusable element
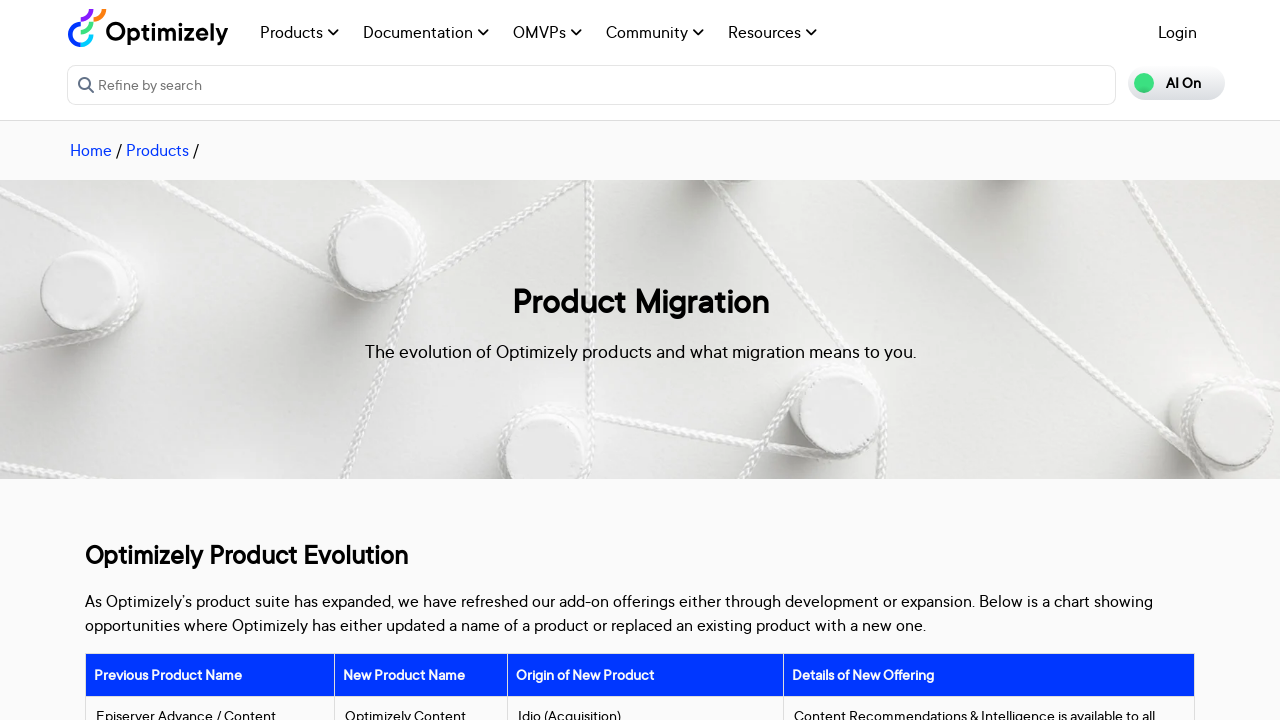

Focused first focusable element to test focus indicator visibility on button:visible, a[href]:visible, input:visible >> nth=0
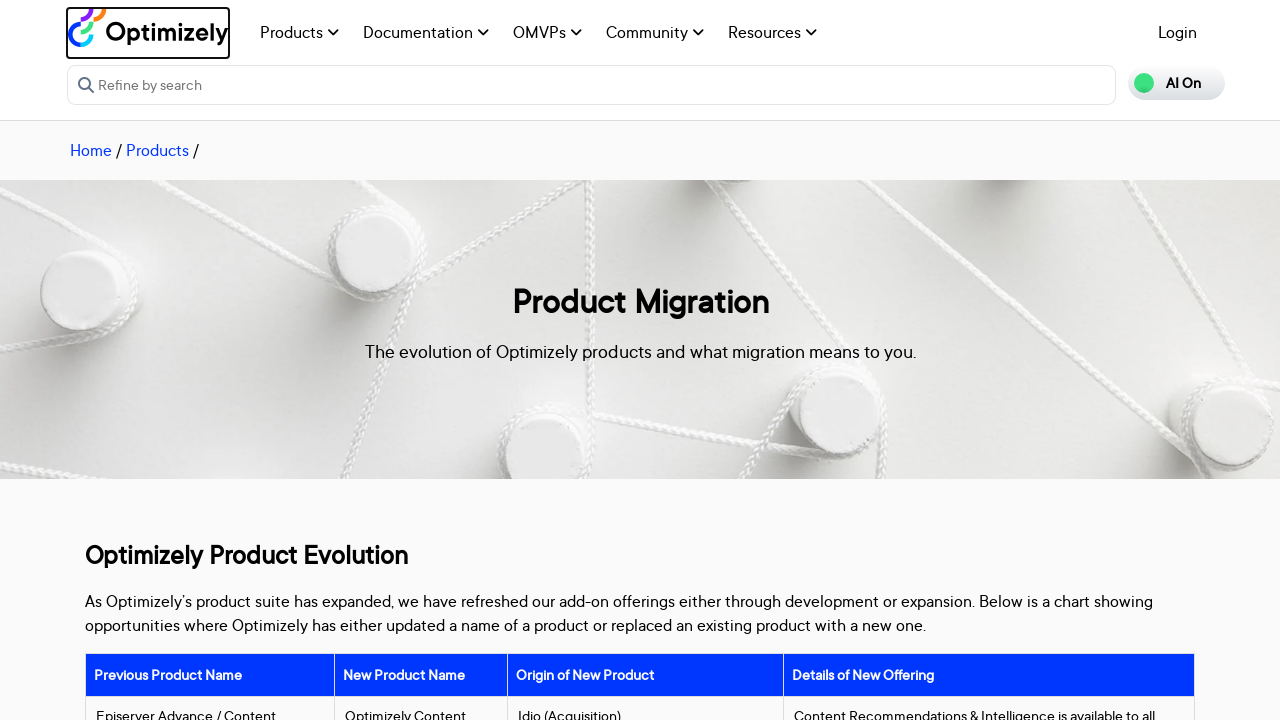

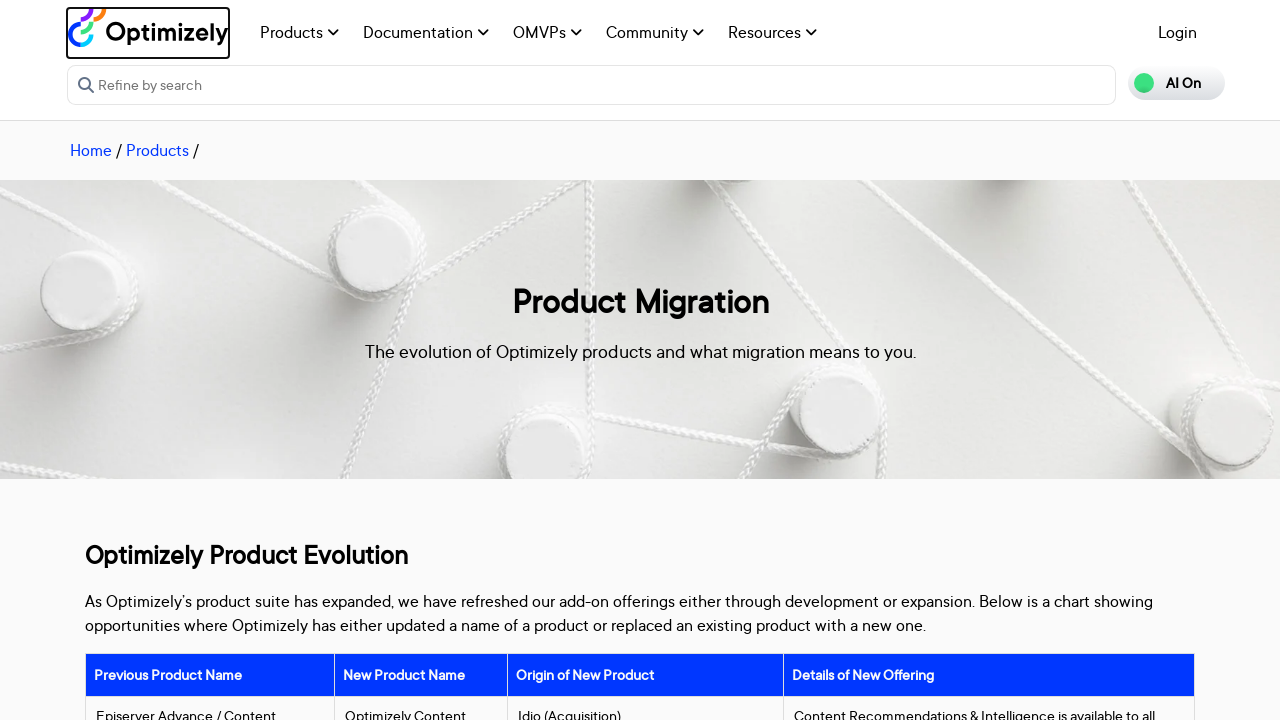